Tests website navigation by clicking through About, Contact, and Home links and verifying the URLs change correctly

Starting URL: https://qabloglist.ccbp.tech/

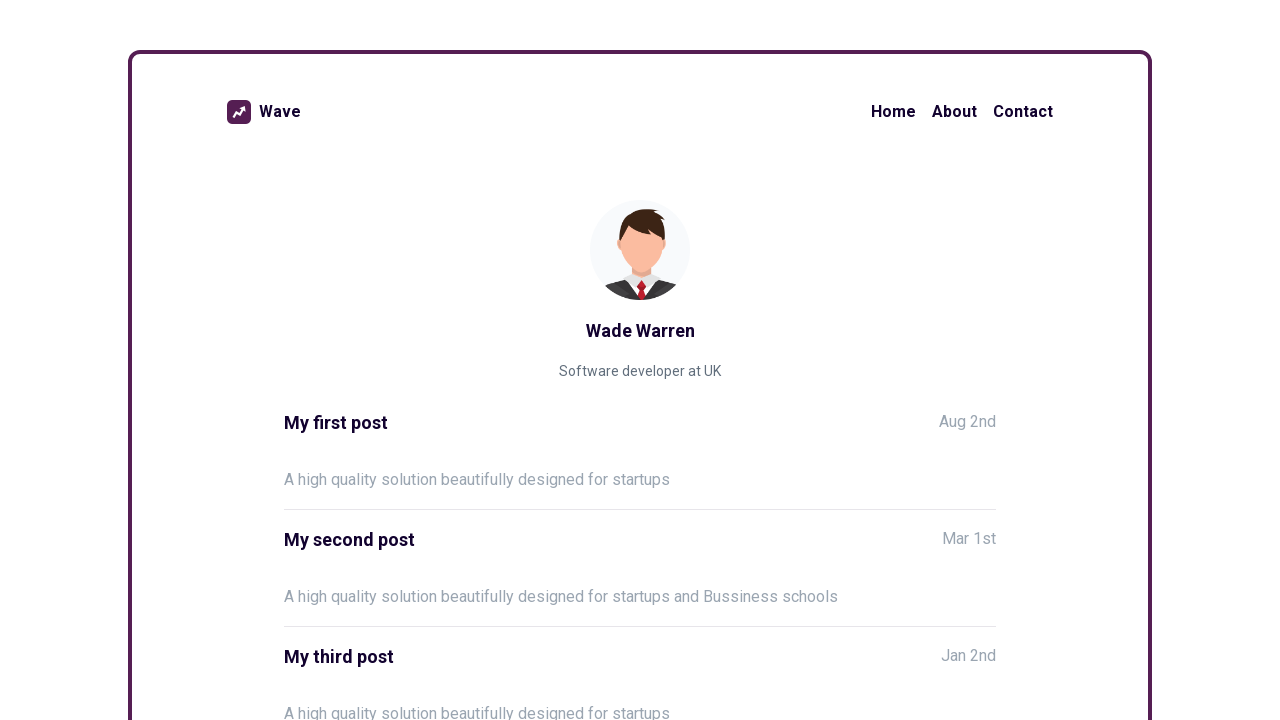

Clicked About link at (954, 112) on text=About
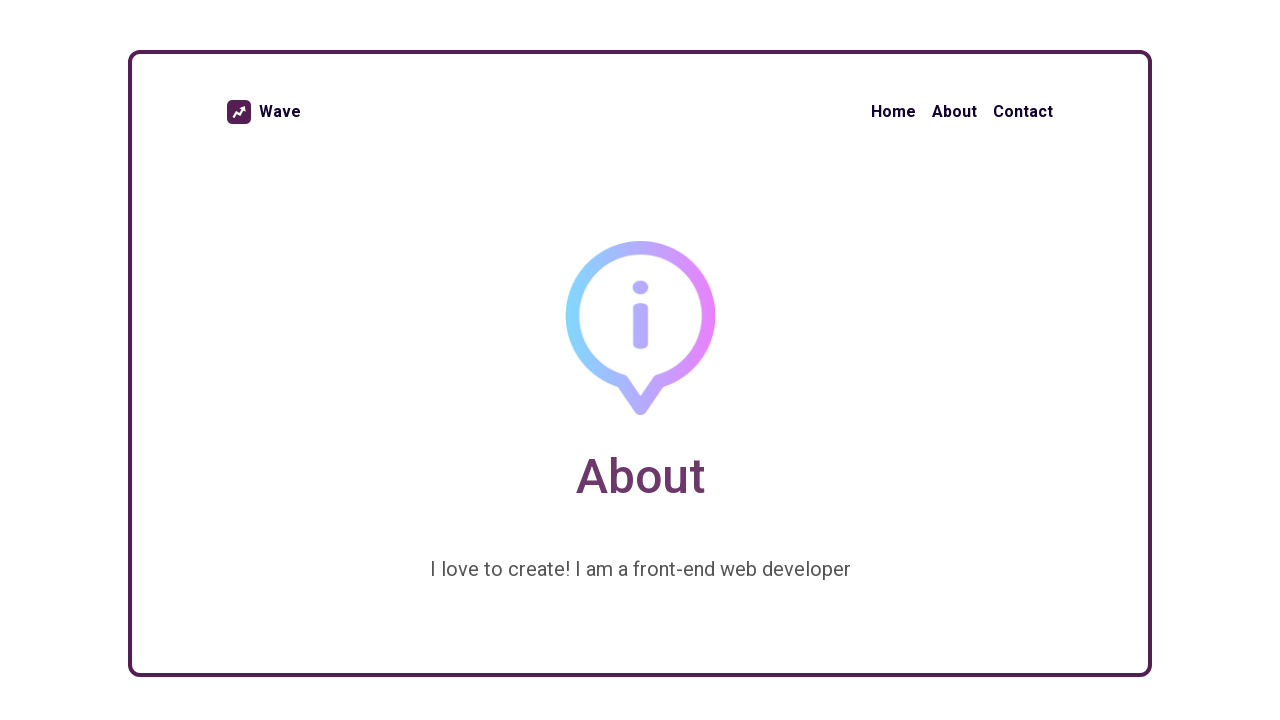

Verified navigation to About page
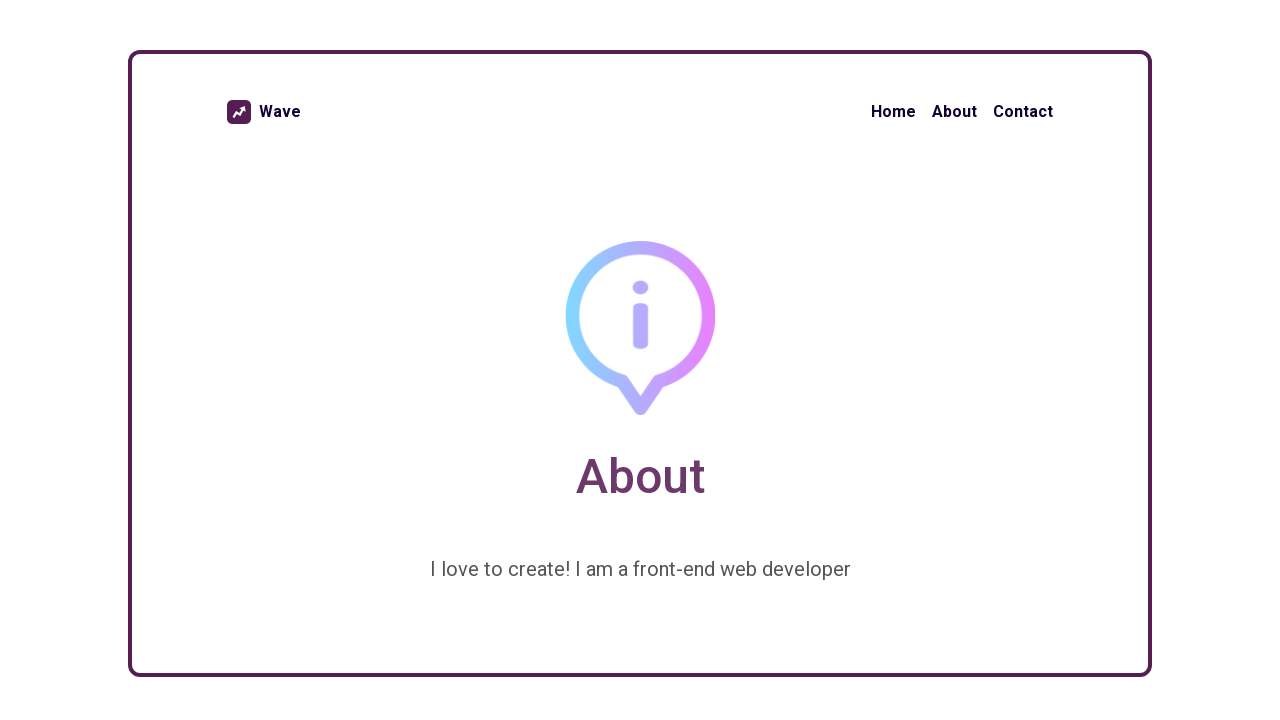

Clicked Contact link at (1023, 112) on text=Contact
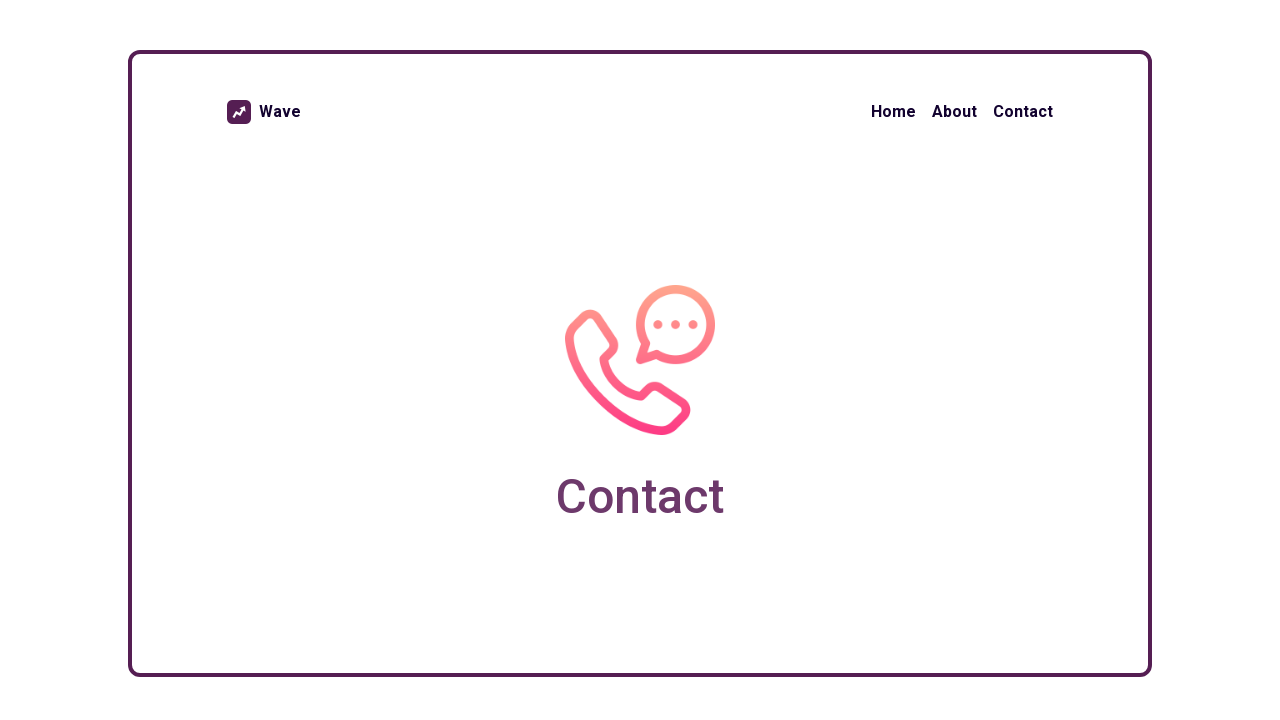

Verified navigation to Contact page
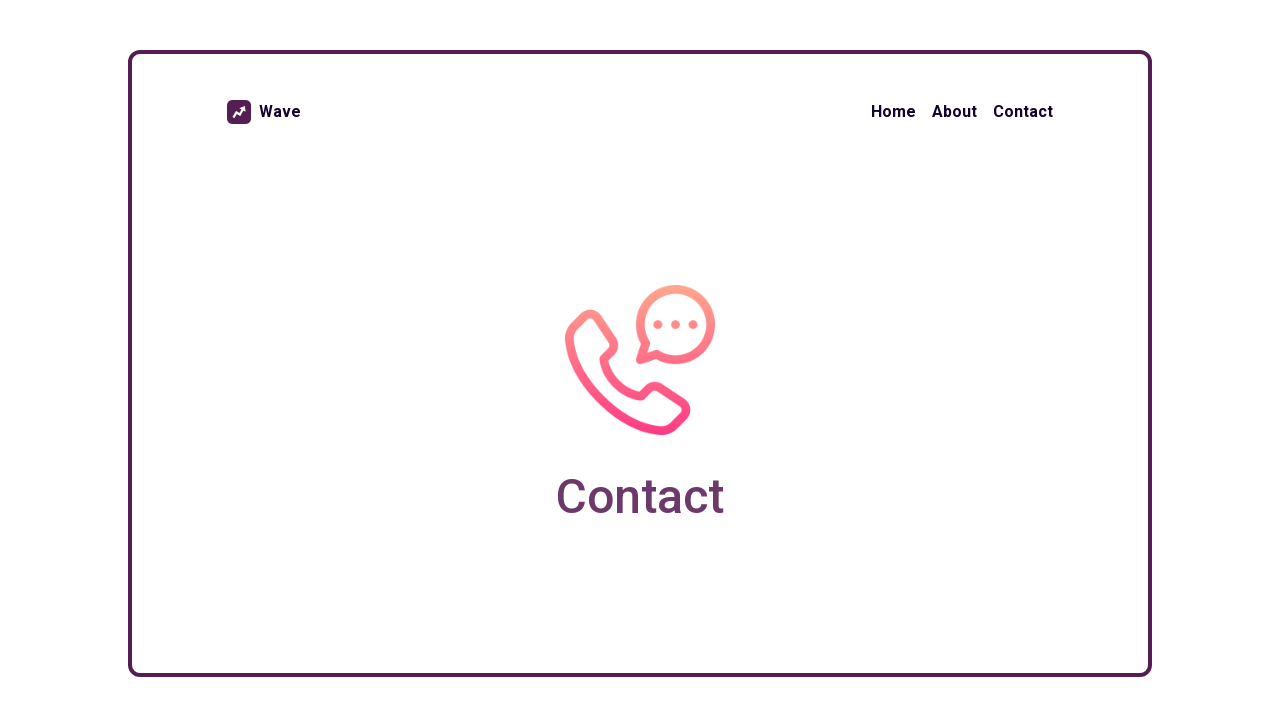

Clicked Home link at (894, 112) on text=Home
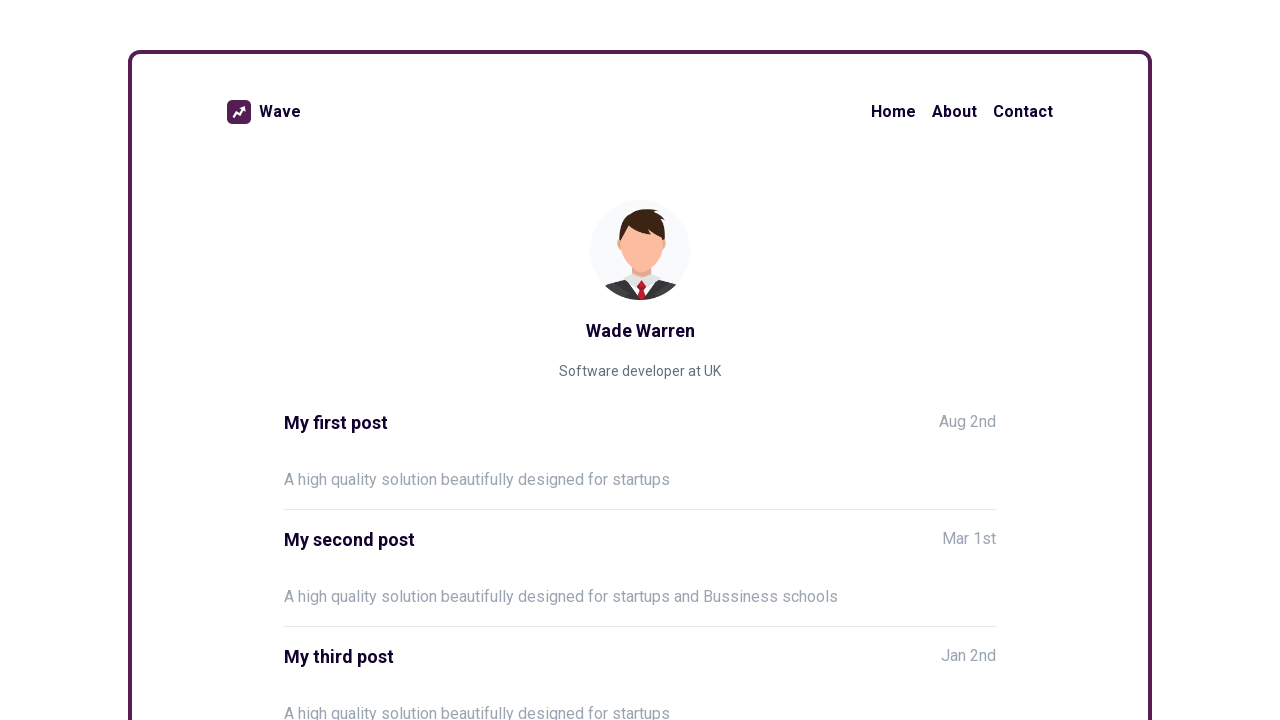

Verified navigation to Home page
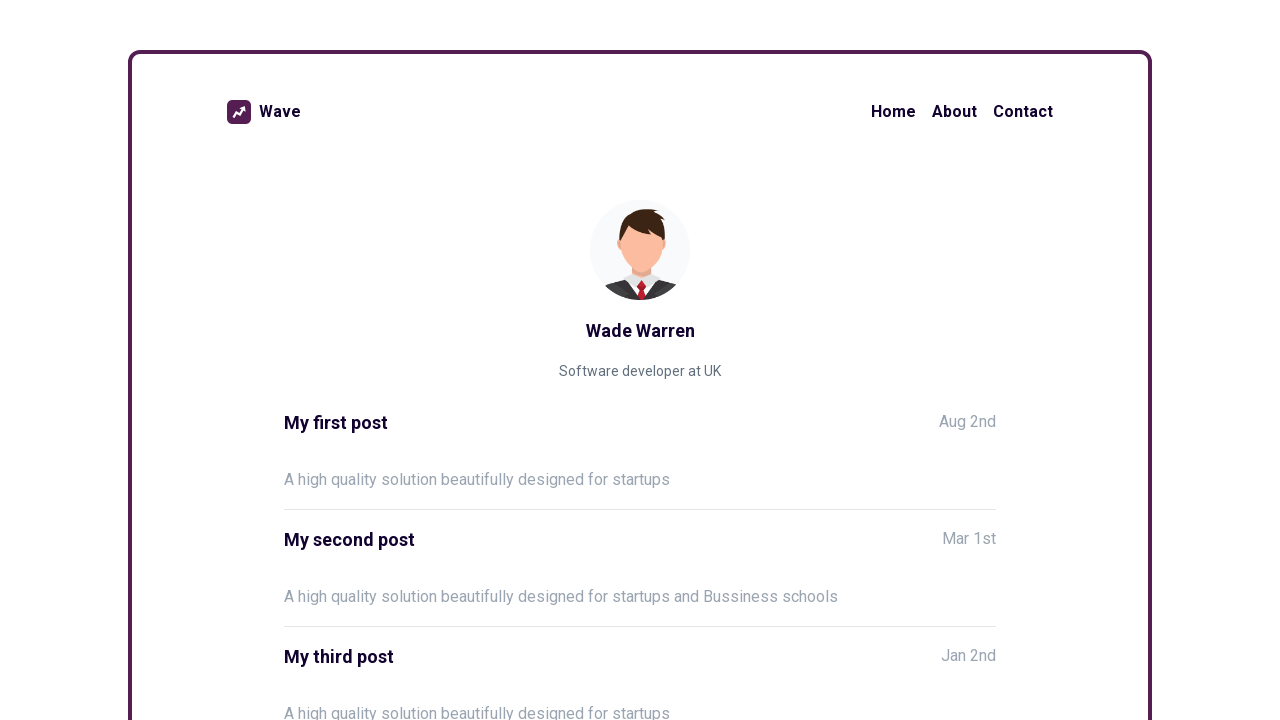

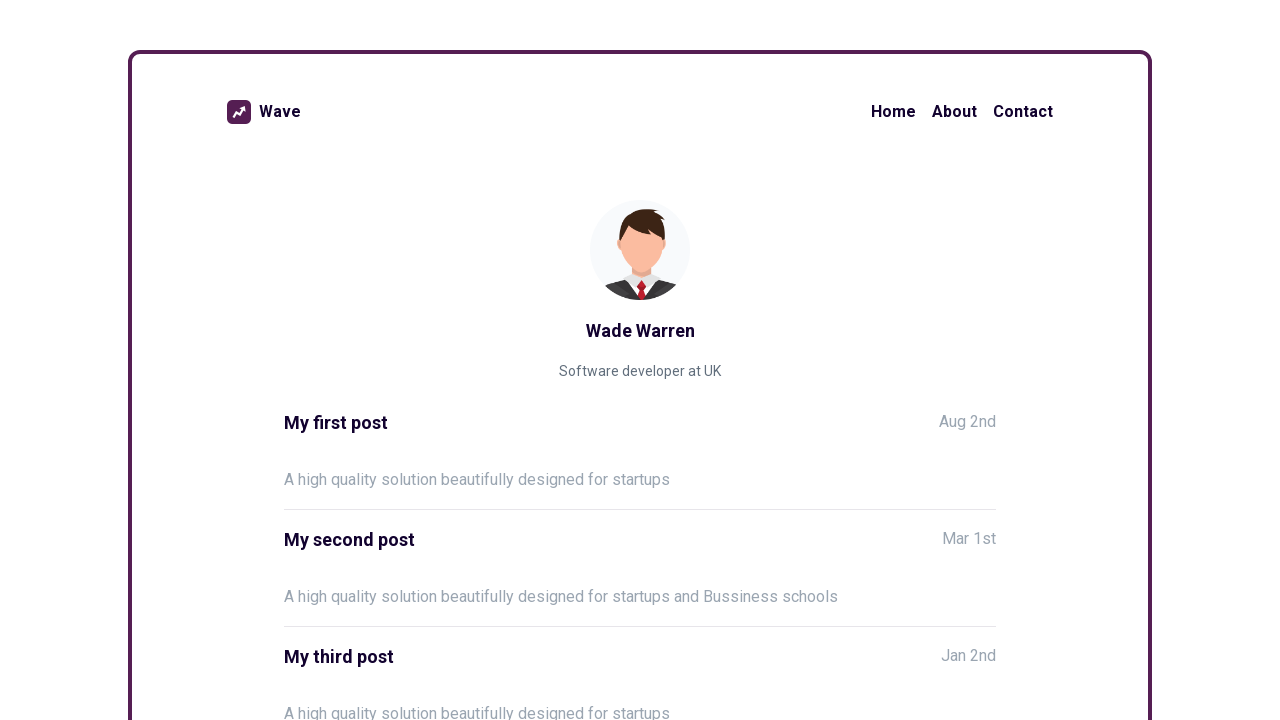